Tests page scrolling functionality by scrolling the main window down 500 pixels and then scrolling a specific table element within the page.

Starting URL: https://rahulshettyacademy.com/AutomationPractice/

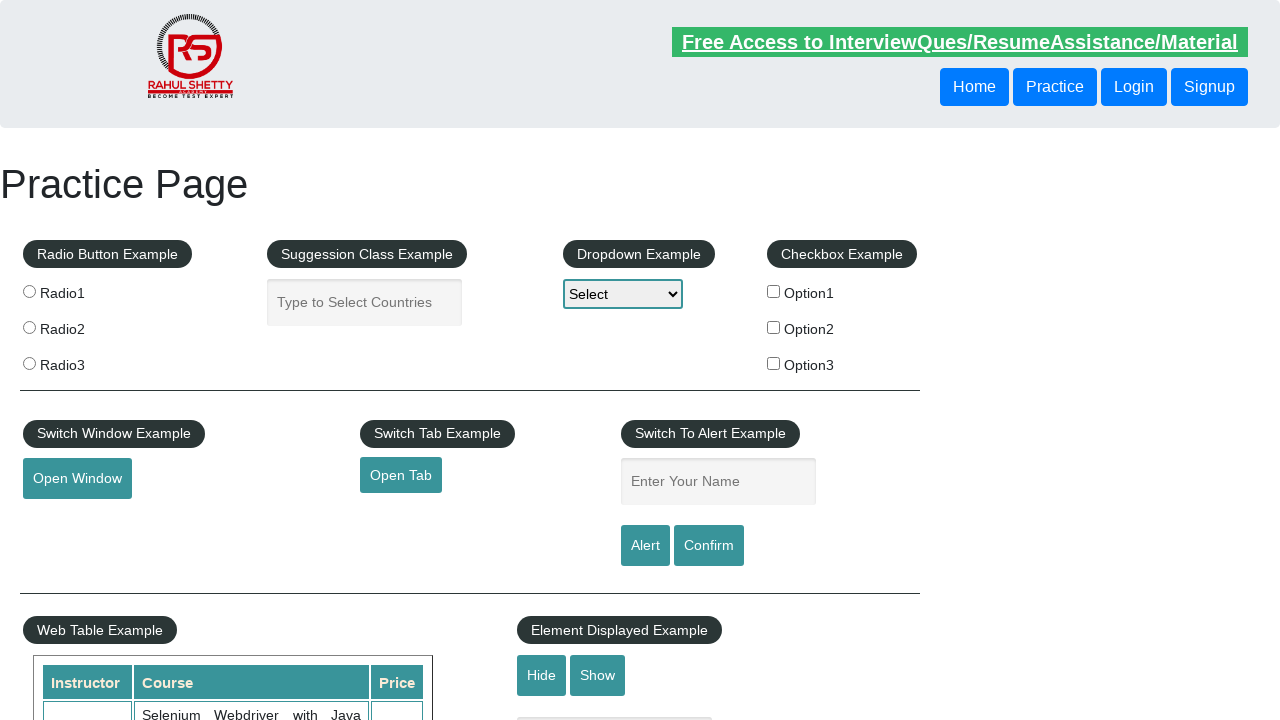

Scrolled main window down 500 pixels
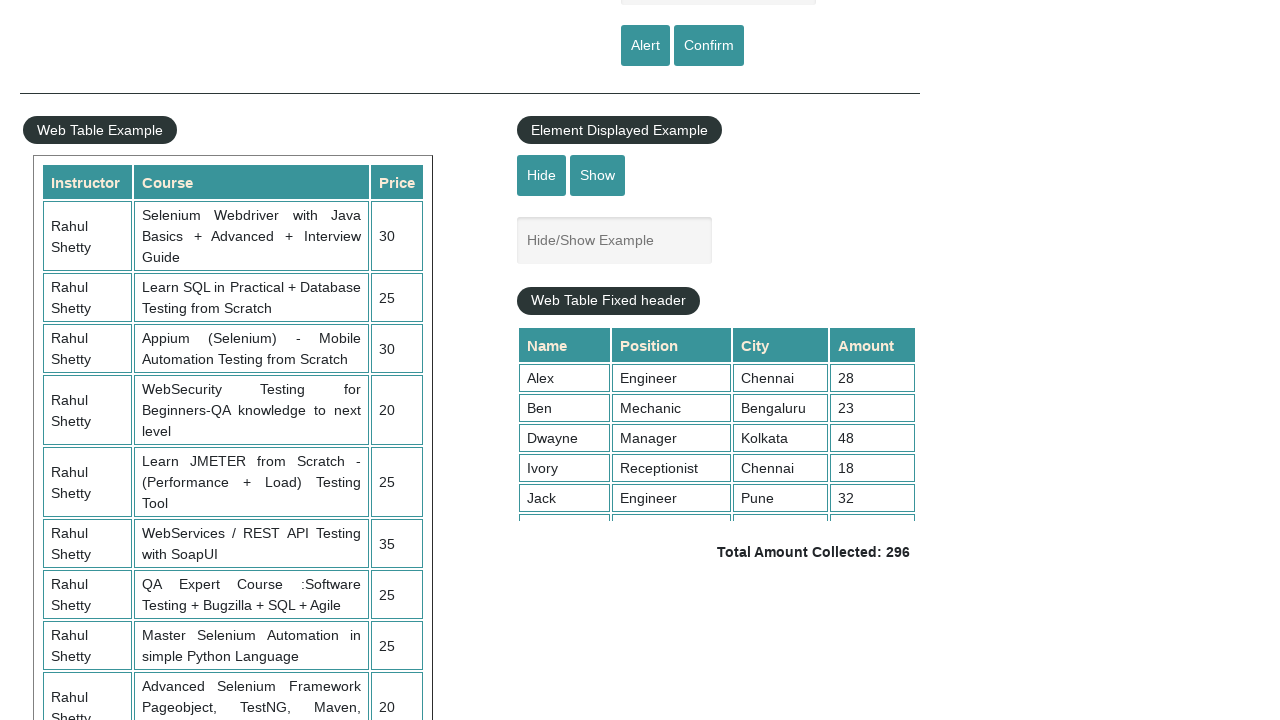

Scrolled table element (div.tableFixHead) to 5000 pixels
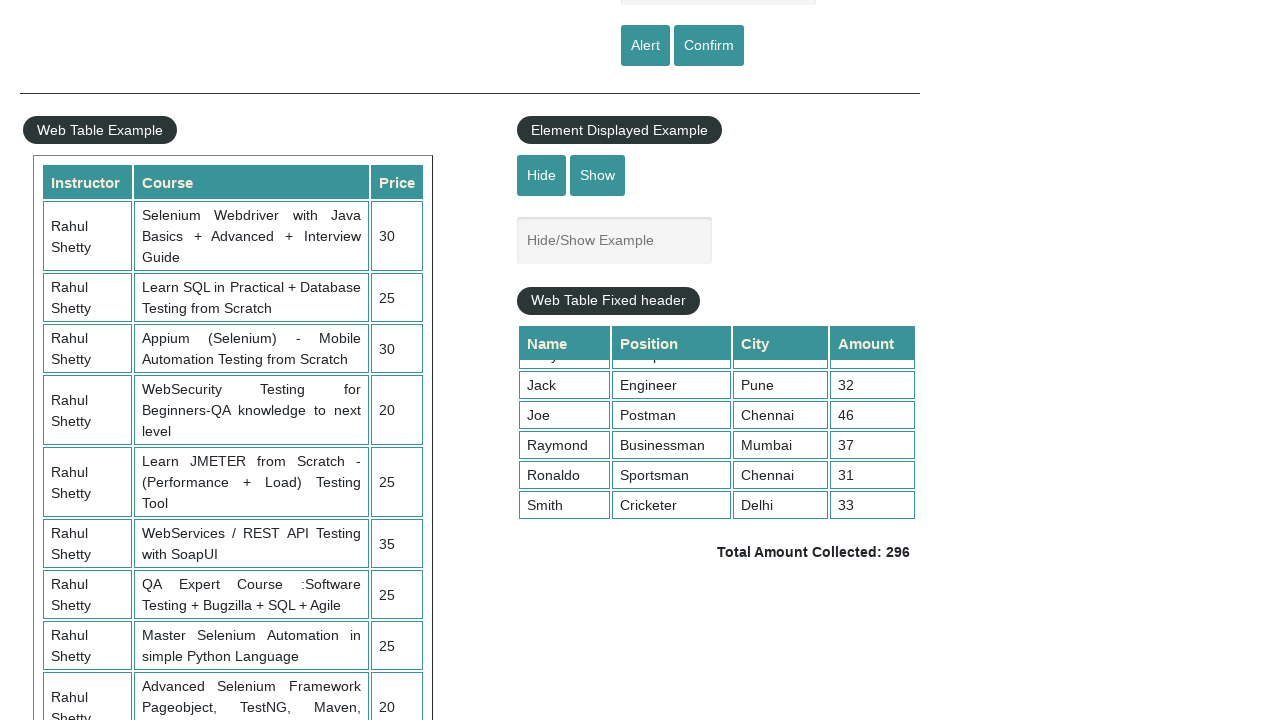

Waited 500ms for scroll to complete
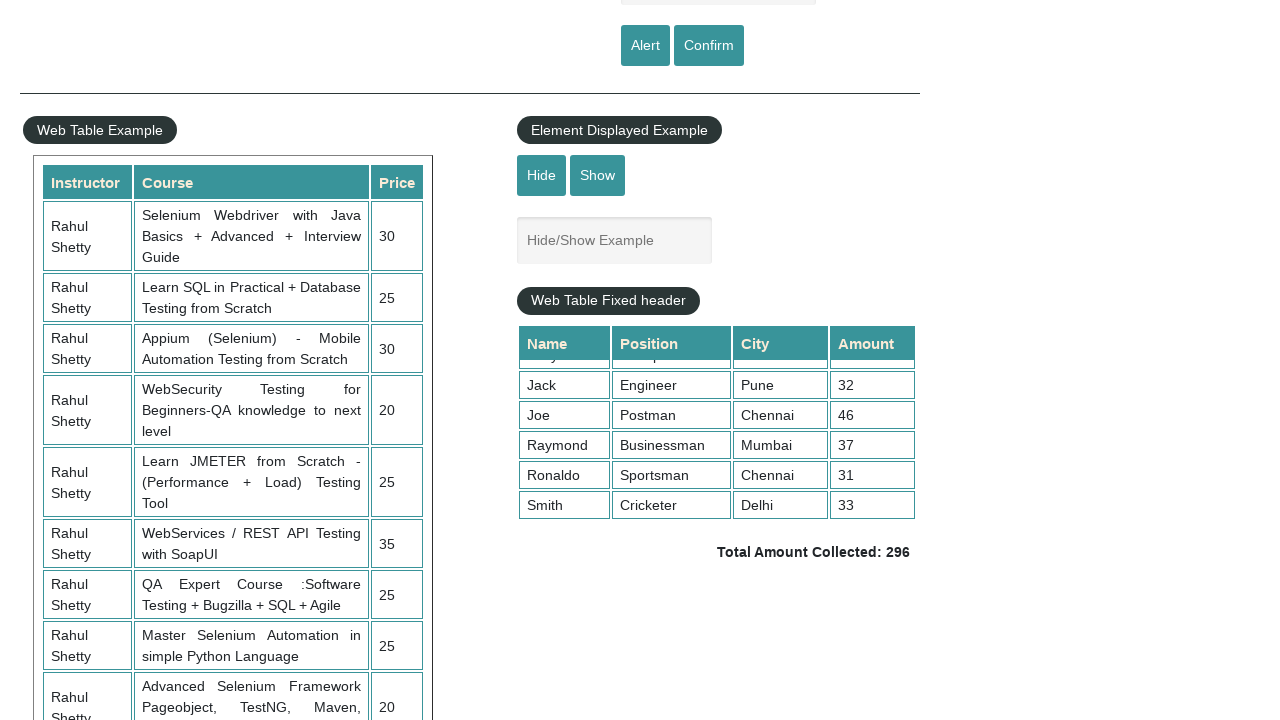

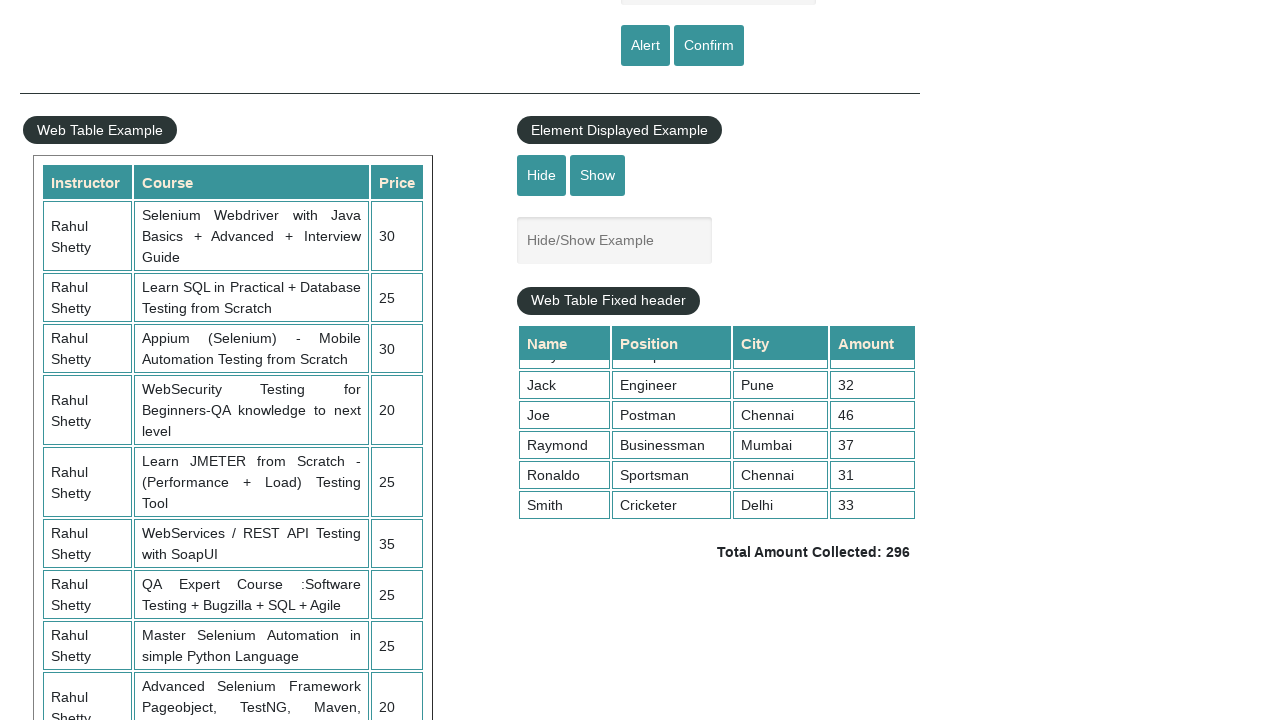